Tests navigation on Rediff homepage by clicking on the sign-in info link element

Starting URL: http://www.rediff.com/

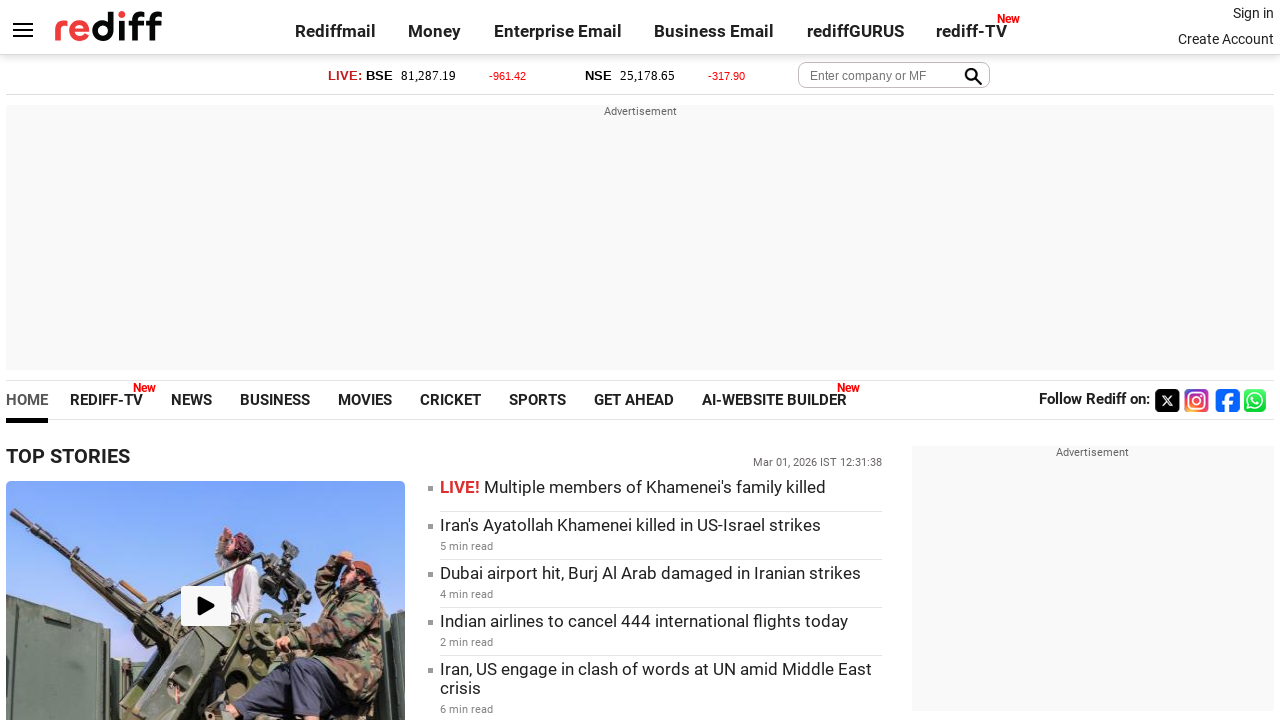

Navigated to Rediff homepage
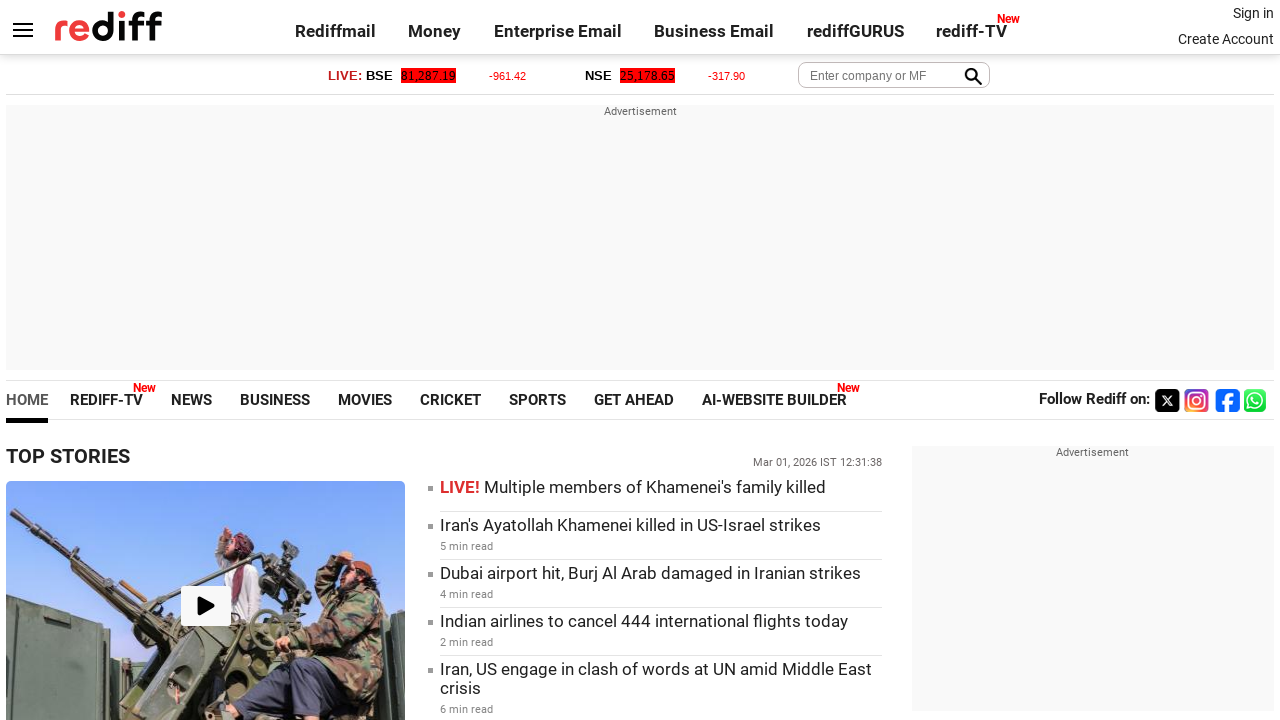

Clicked on the sign-in info link element at (1253, 13) on xpath=//*[@id='signin_info']/a[1]
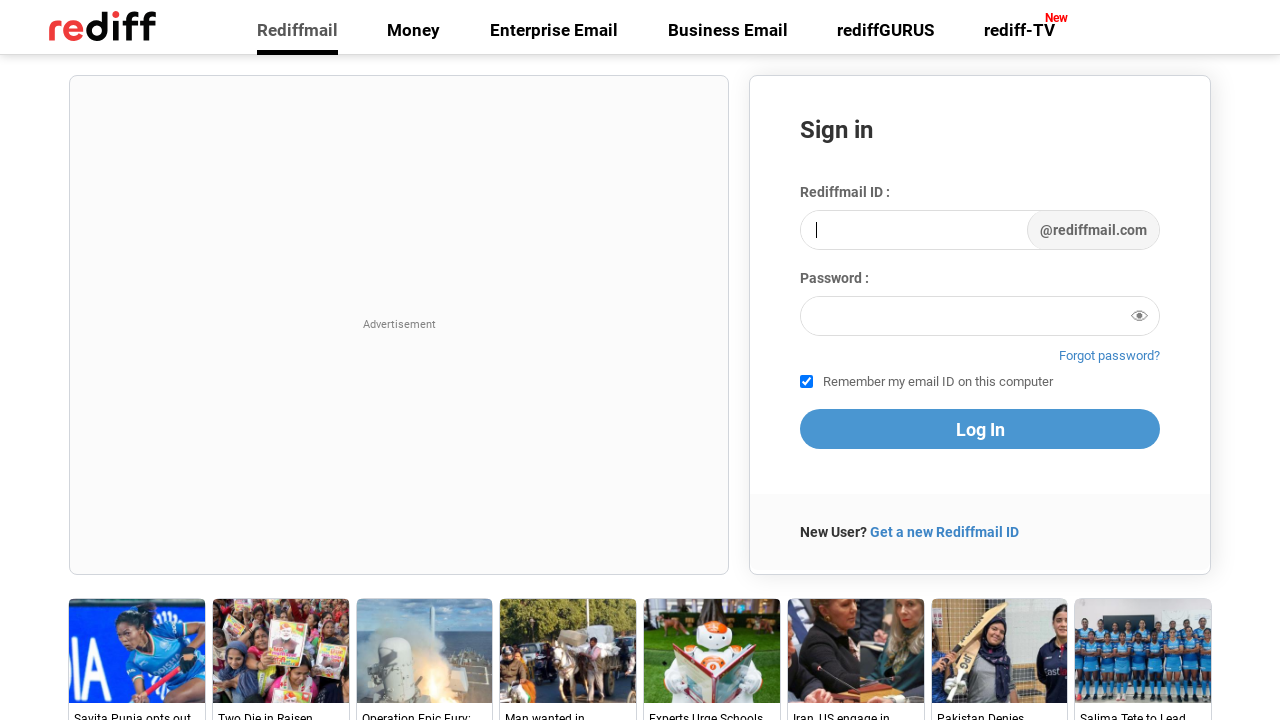

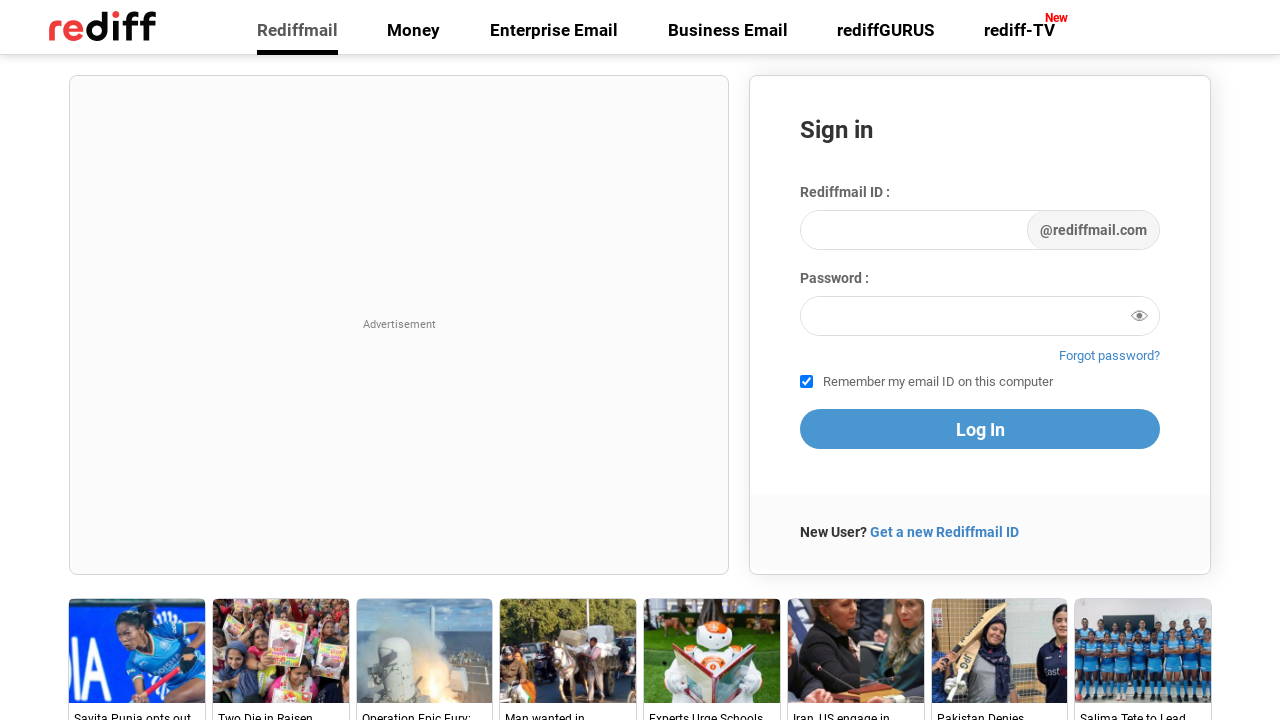